Tests checkbox handling on a practice form by scrolling to the hobbies section and selecting the "Reading" checkbox.

Starting URL: https://demoqa.com/automation-practice-form

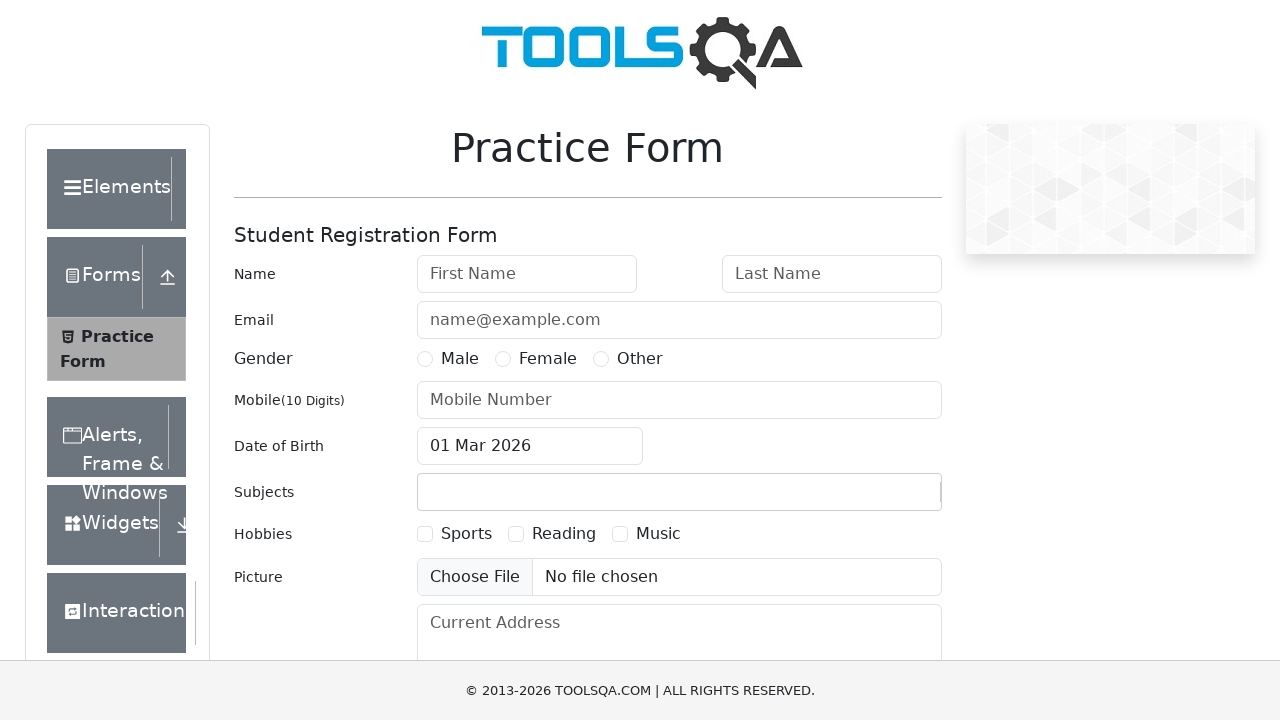

Scrolled down 600px horizontally and 700px vertically to reveal hobbies section
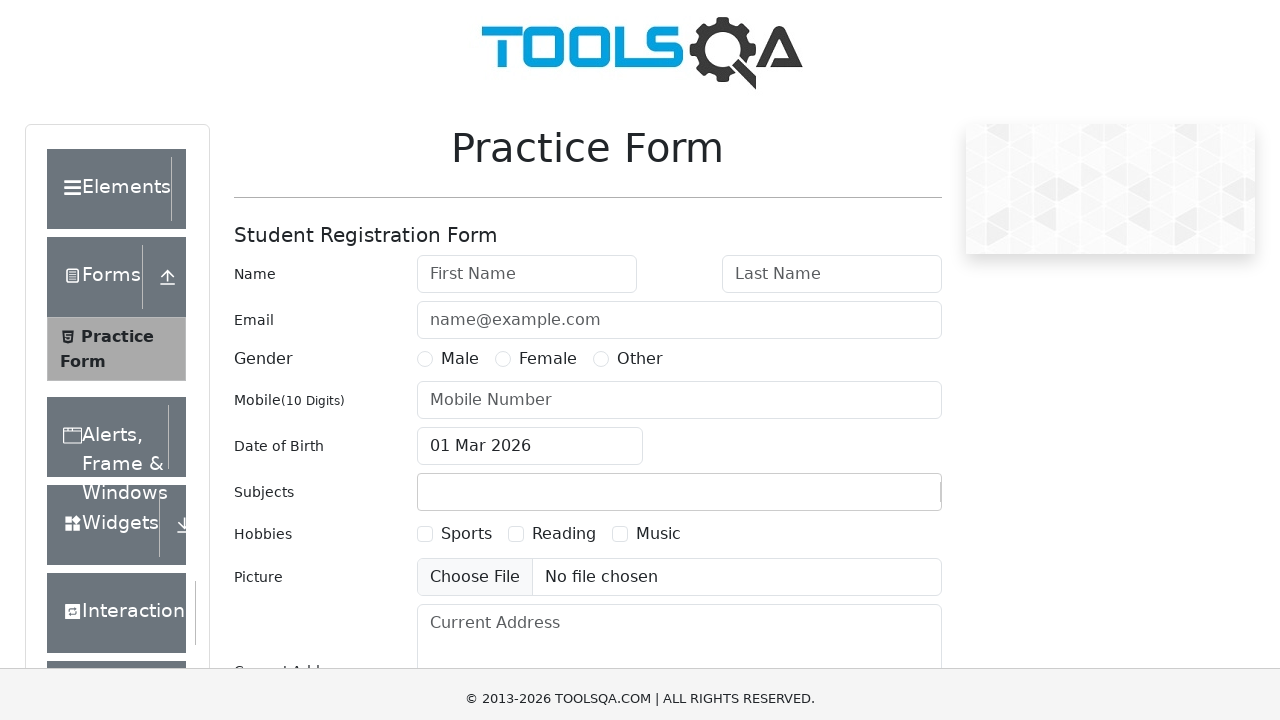

Clicked the 'Reading' checkbox in the hobbies section at (564, 206) on xpath=//label[normalize-space()='Reading']
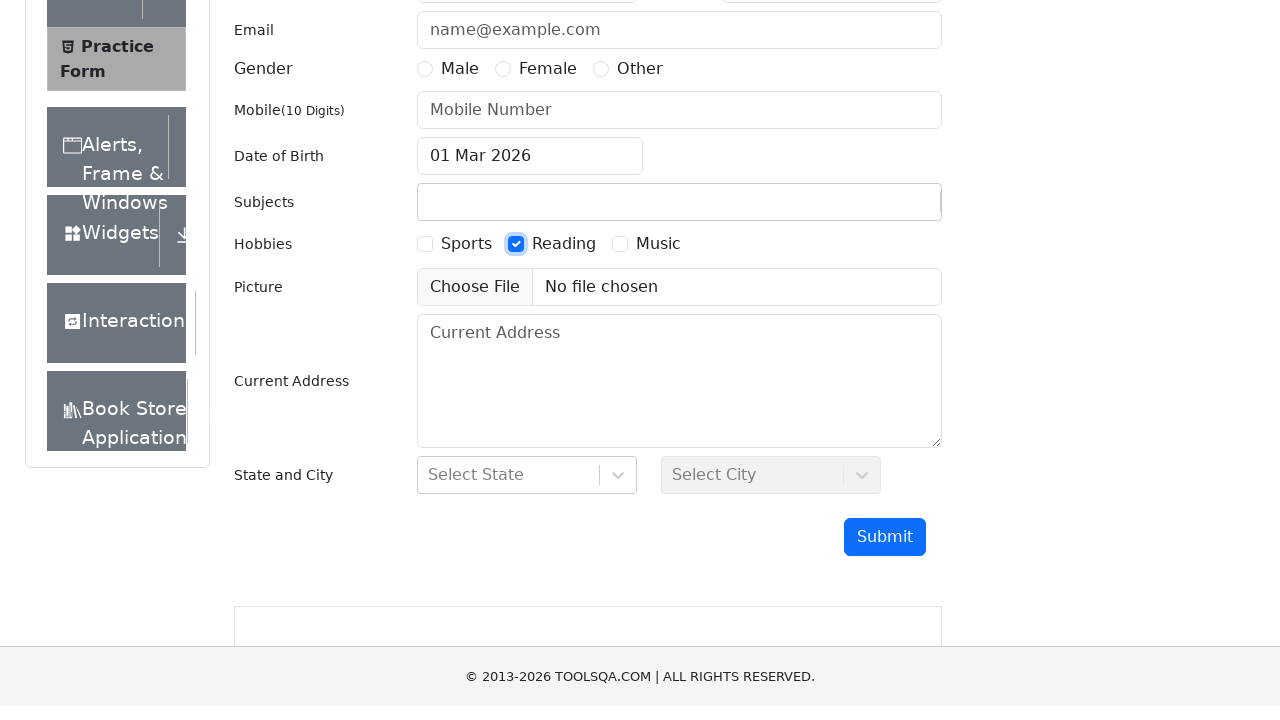

Waited 2 seconds to observe the checkbox selection
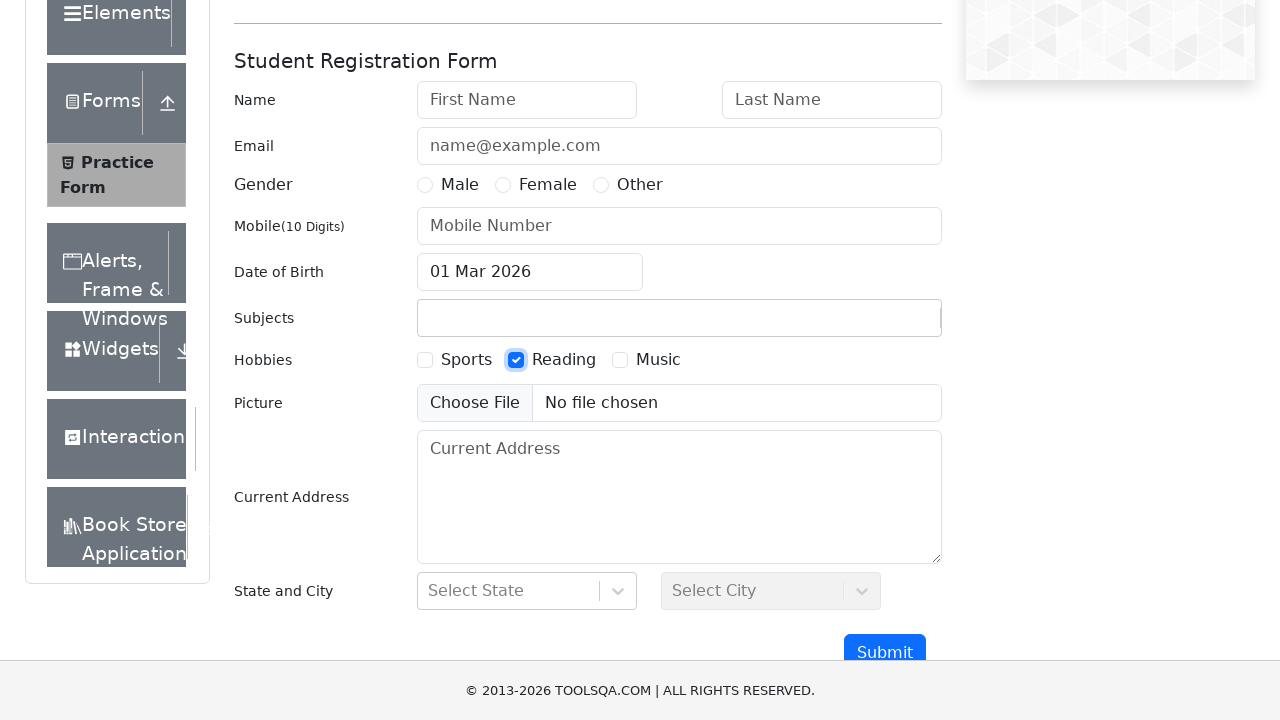

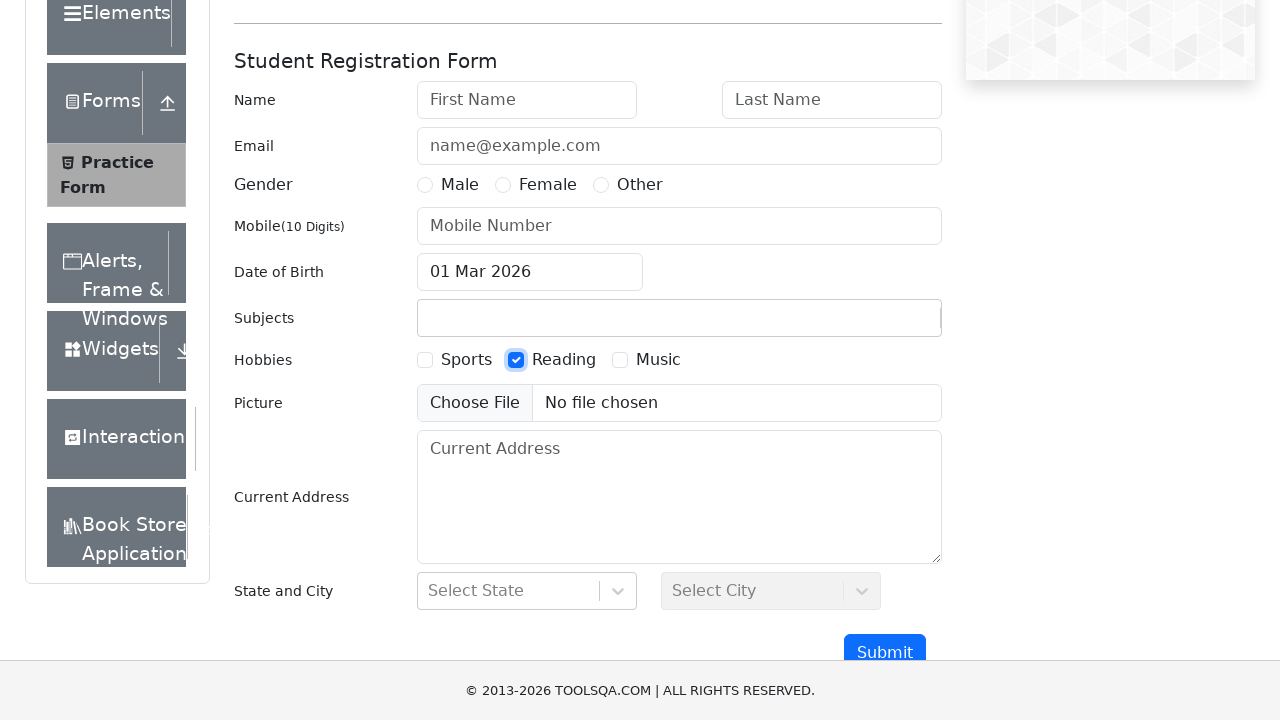